Tests AJAX functionality by clicking a button and waiting for dynamic content to load and change

Starting URL: https://v1.training-support.net/selenium/ajax

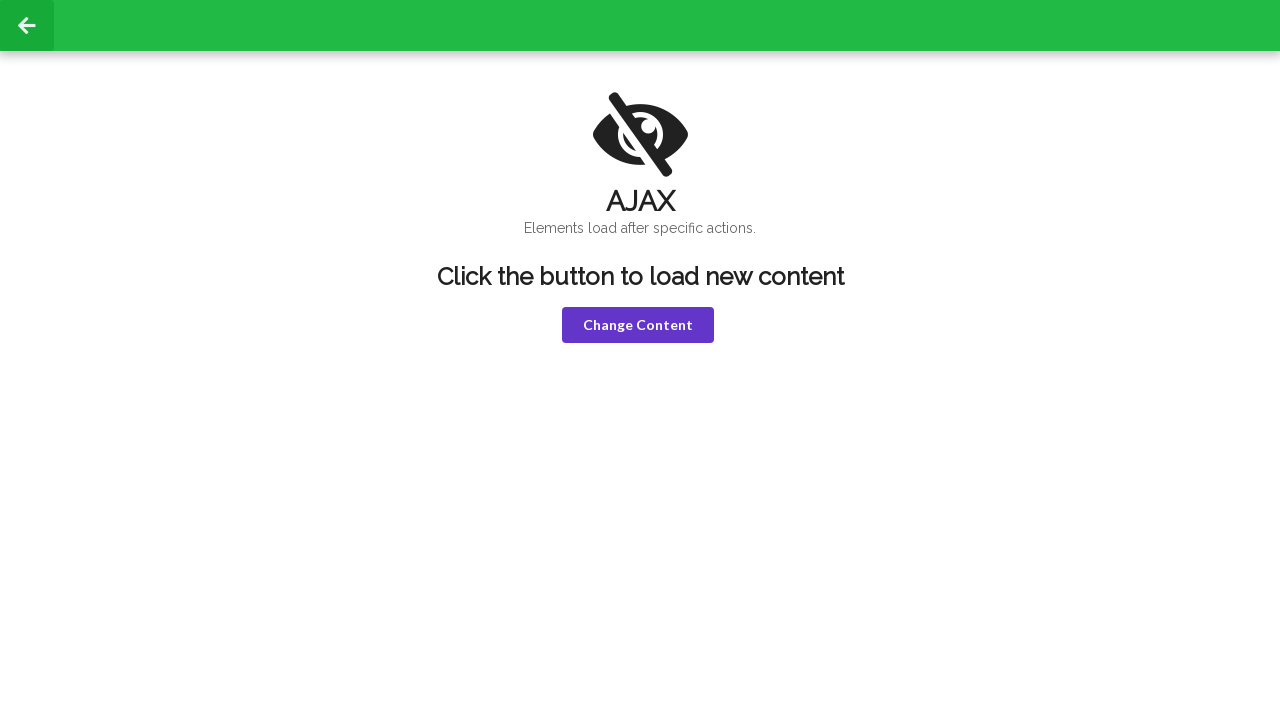

Clicked the 'Change content' button at (638, 325) on .violet
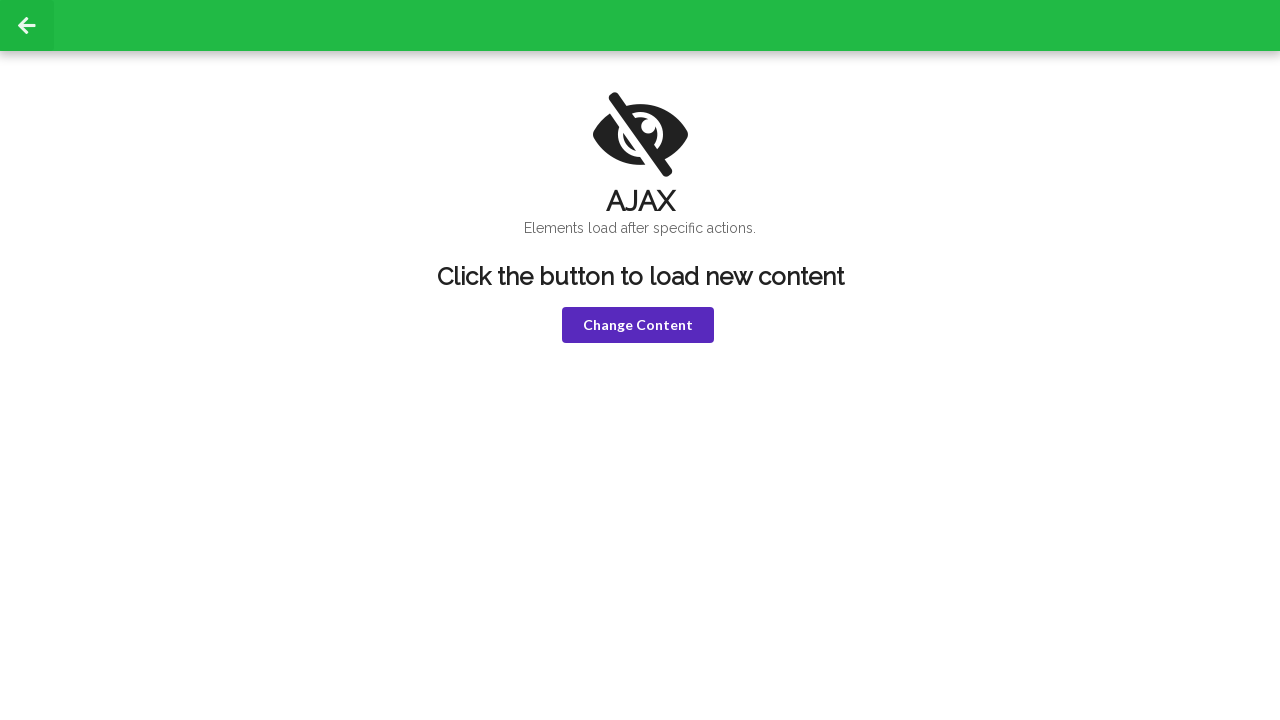

H1 heading became visible after AJAX call
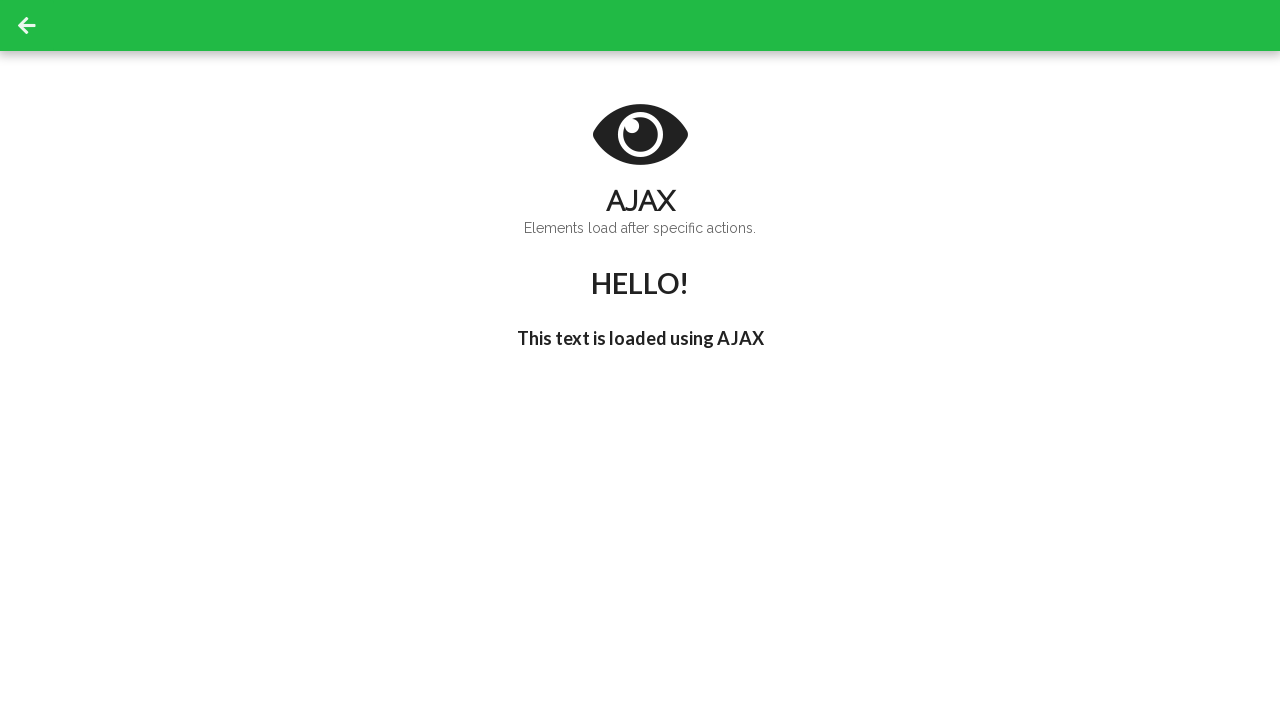

Dynamic content loaded - 'I'm late!' text appeared in h3
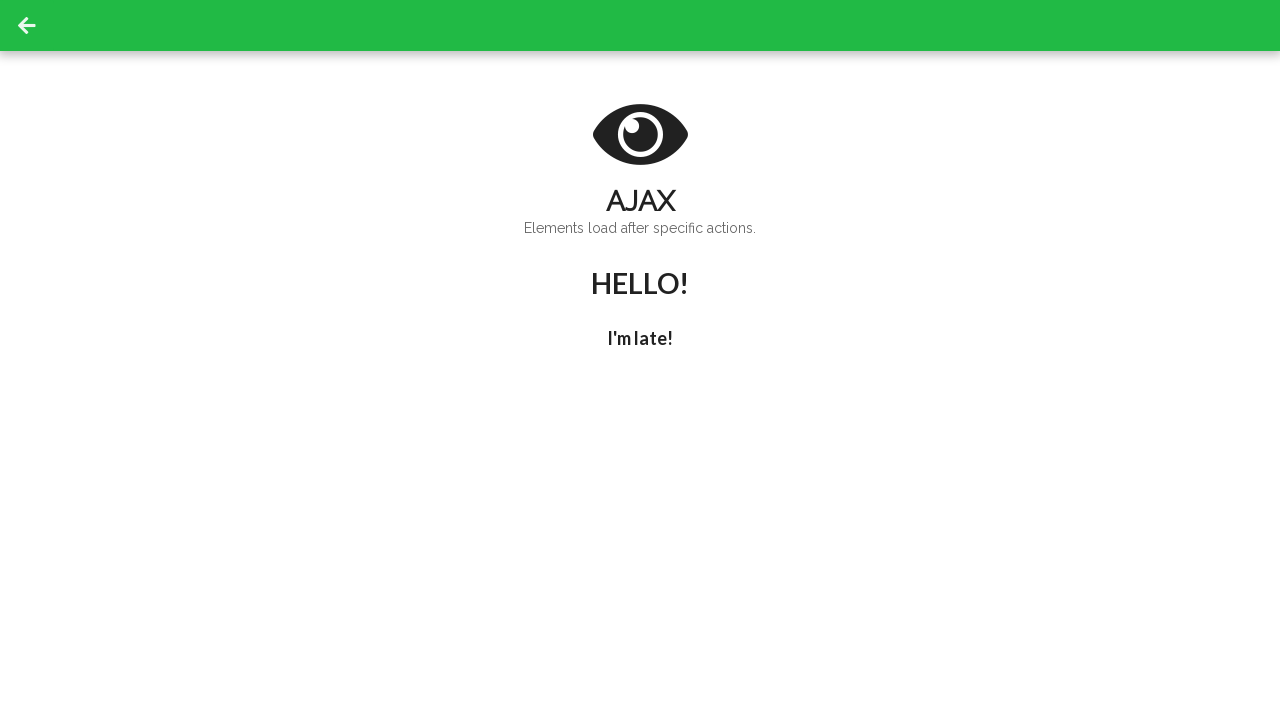

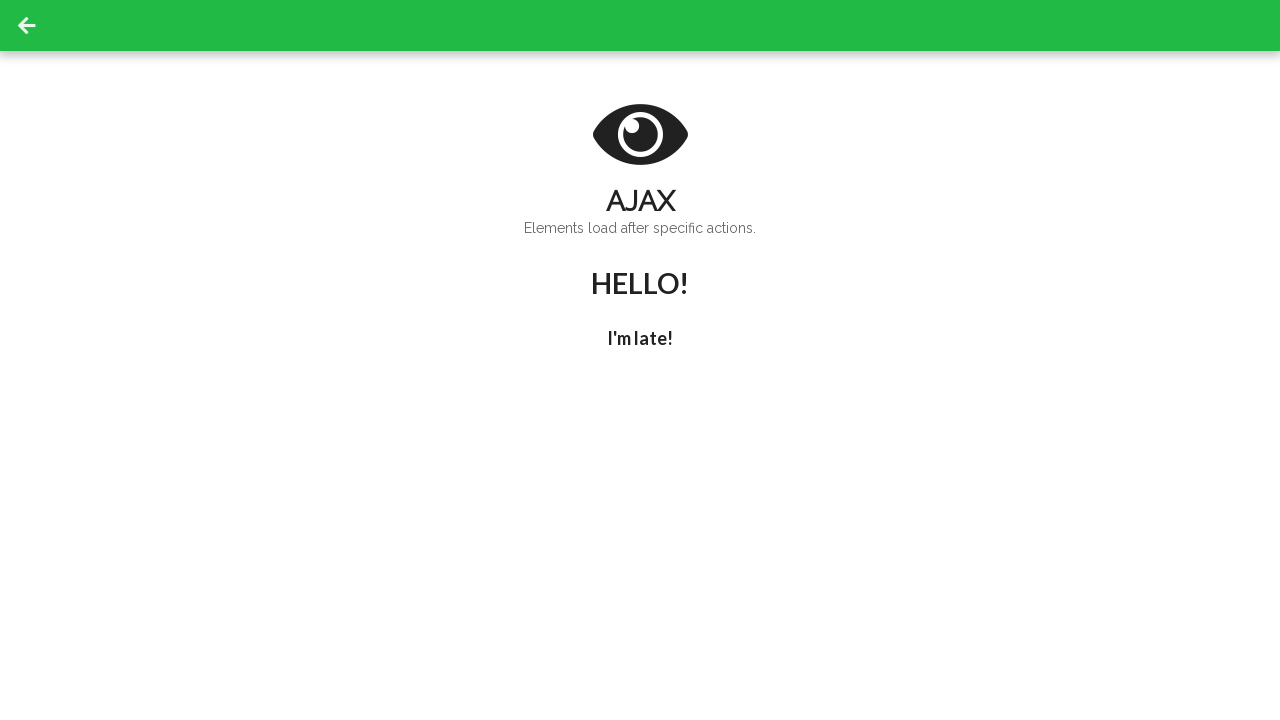